Tests that the Clear completed button displays correct text when there are completed items.

Starting URL: https://demo.playwright.dev/todomvc

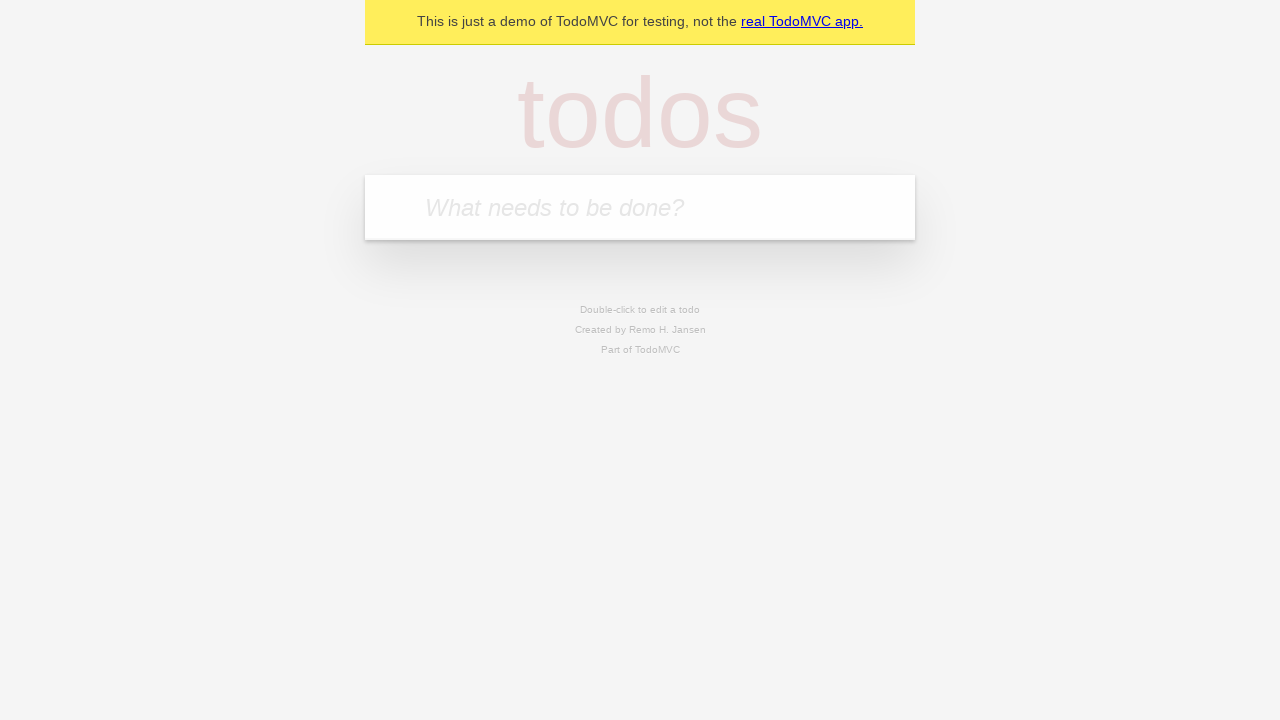

Filled todo input with 'buy some cheese' on internal:attr=[placeholder="What needs to be done?"i]
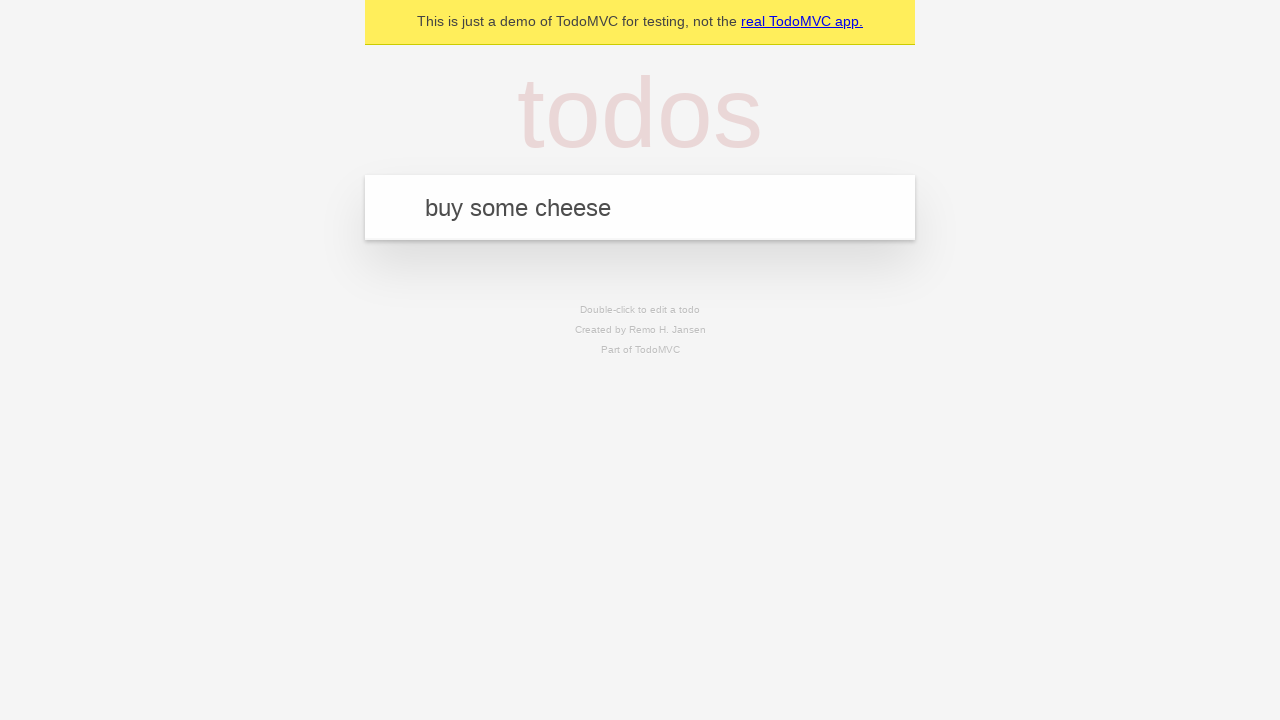

Pressed Enter to create todo 'buy some cheese' on internal:attr=[placeholder="What needs to be done?"i]
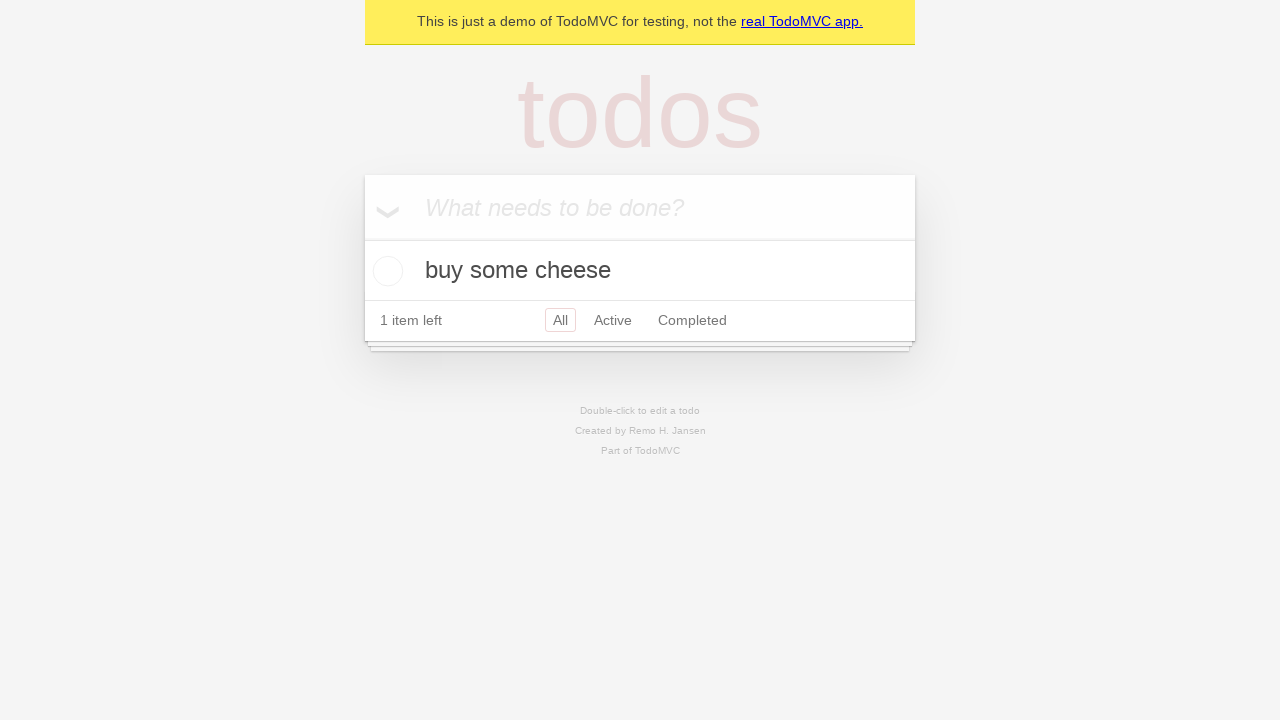

Filled todo input with 'feed the cat' on internal:attr=[placeholder="What needs to be done?"i]
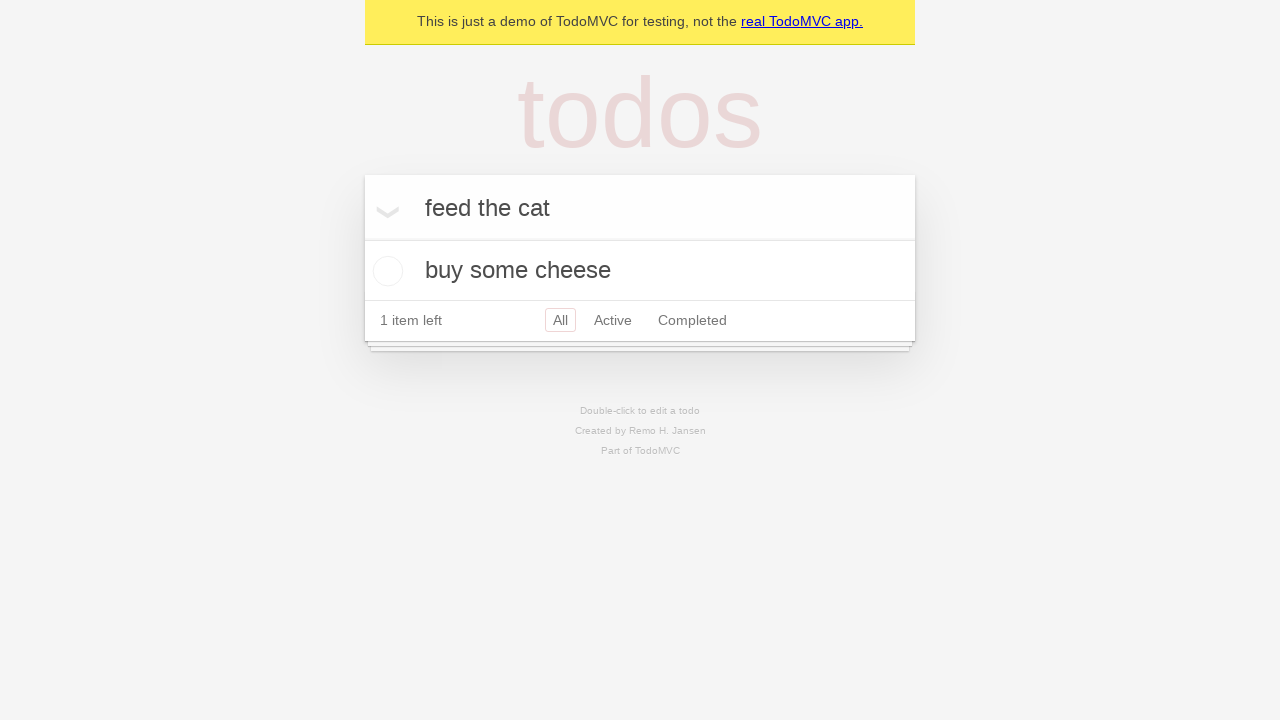

Pressed Enter to create todo 'feed the cat' on internal:attr=[placeholder="What needs to be done?"i]
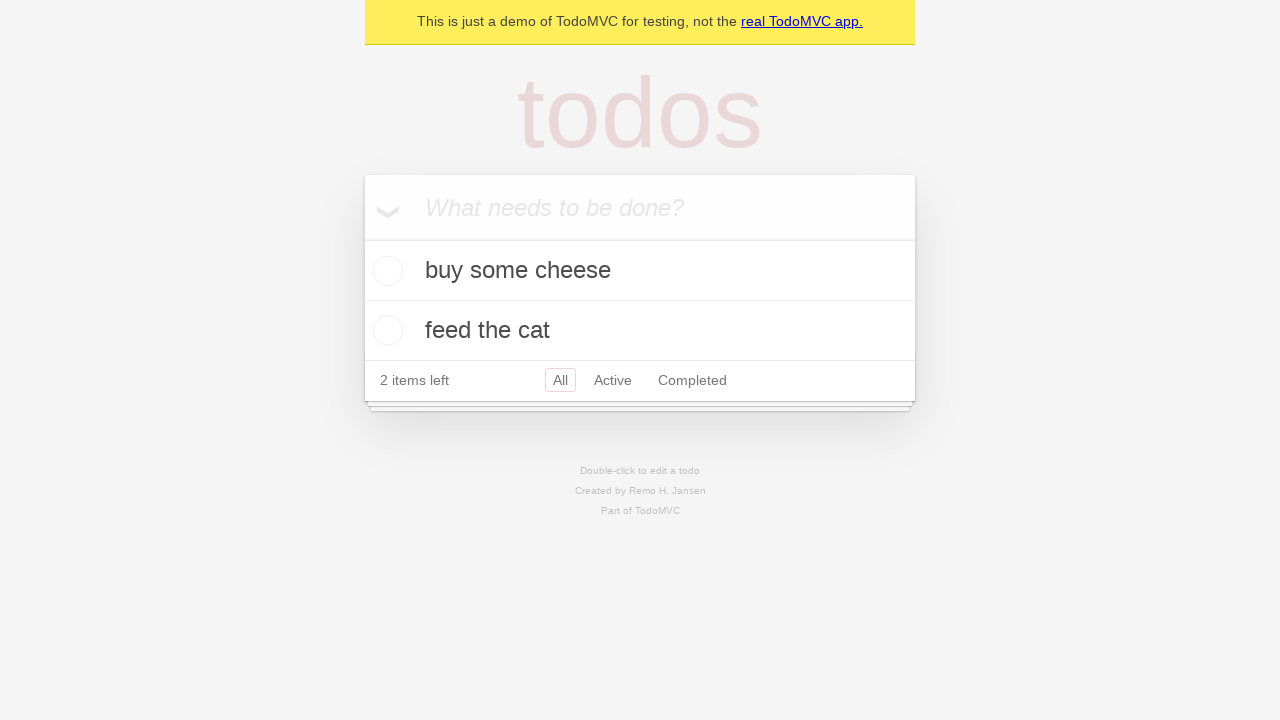

Filled todo input with 'book a doctors appointment' on internal:attr=[placeholder="What needs to be done?"i]
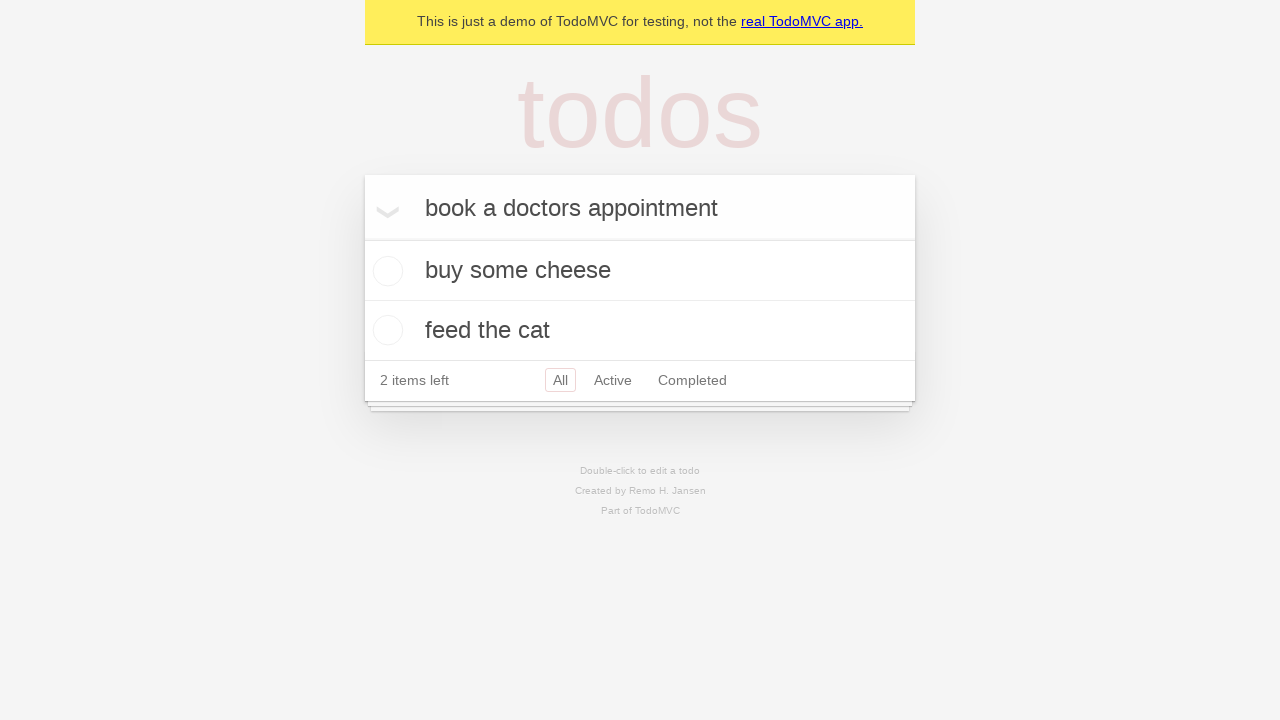

Pressed Enter to create todo 'book a doctors appointment' on internal:attr=[placeholder="What needs to be done?"i]
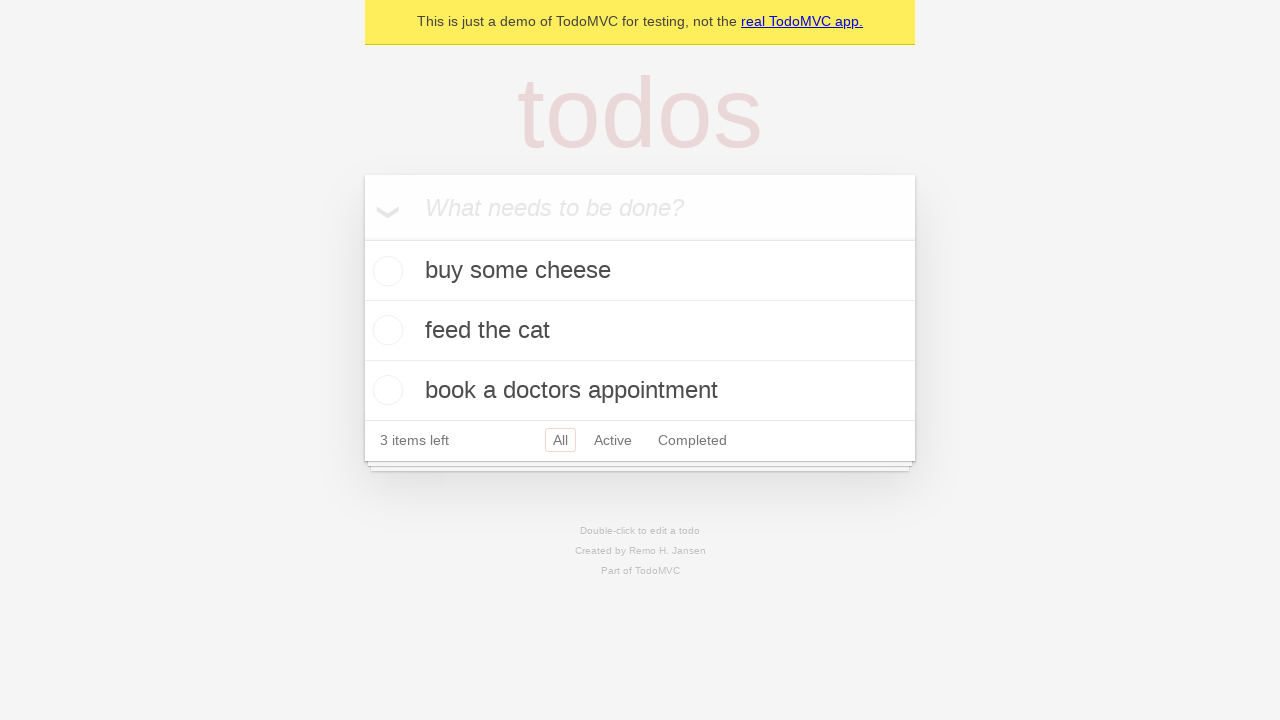

Waited for all three todos to be created
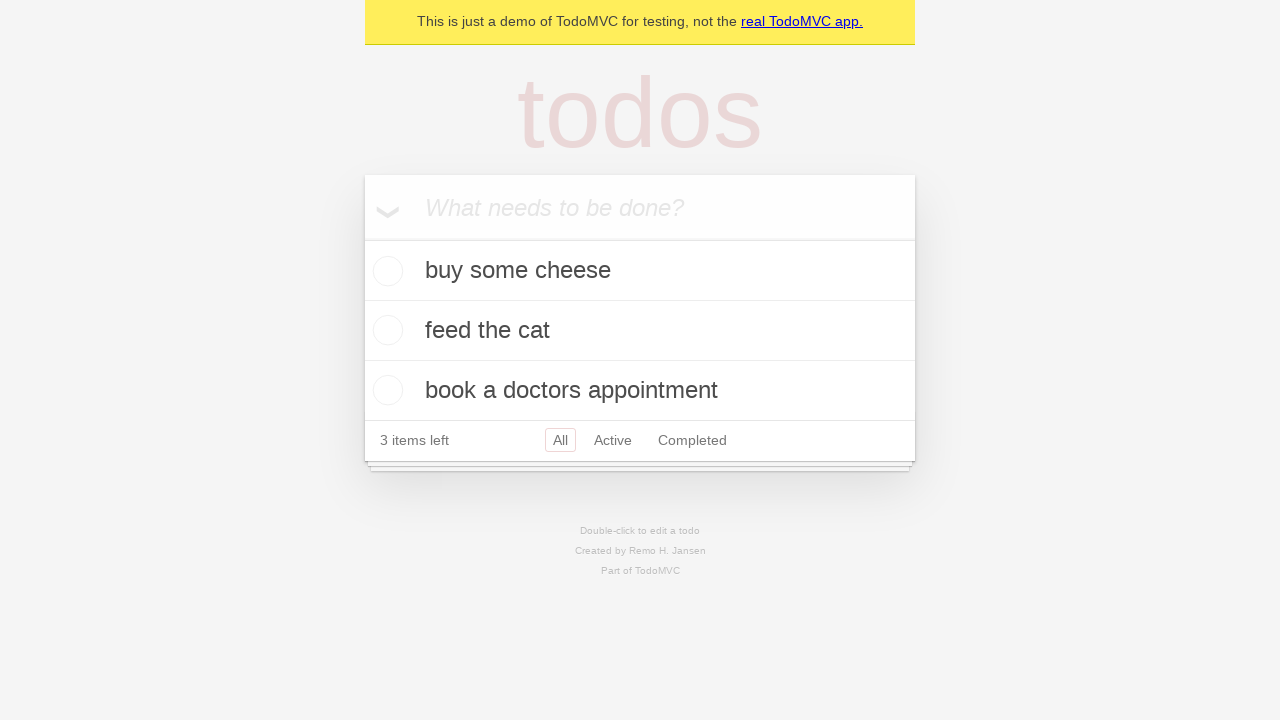

Marked first todo as completed at (385, 271) on .todo-list li .toggle >> nth=0
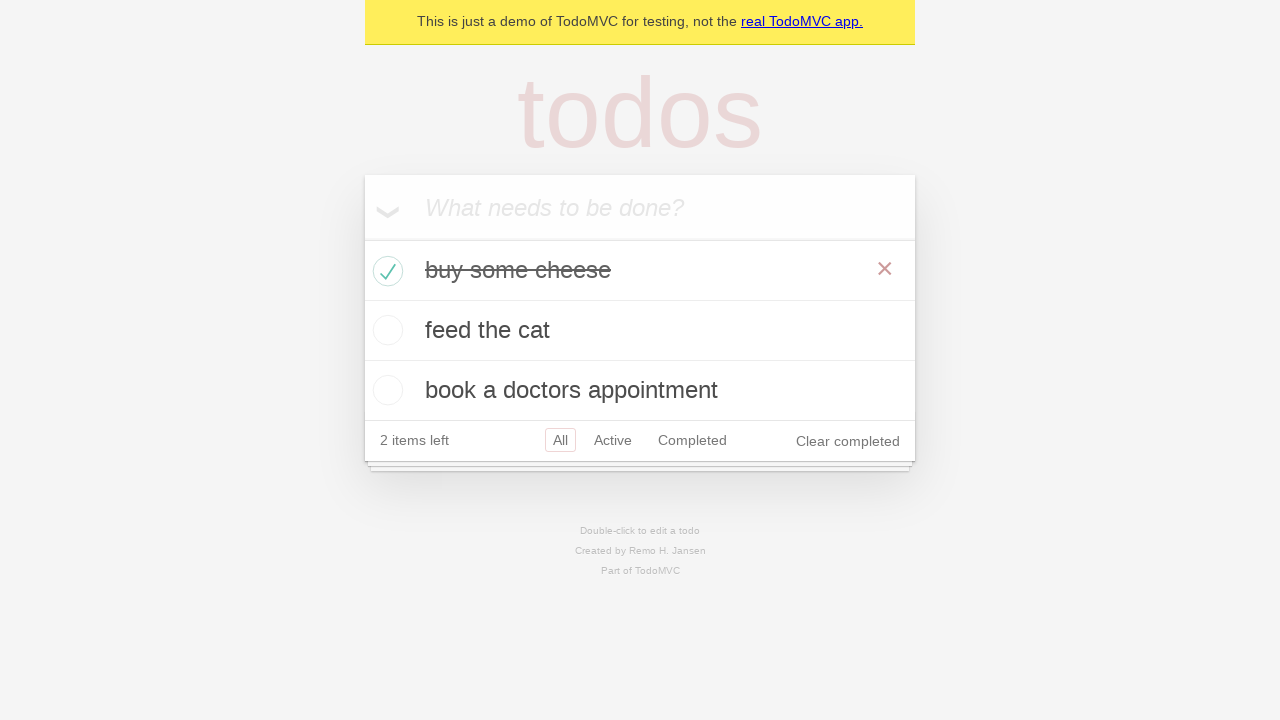

Clear completed button appeared
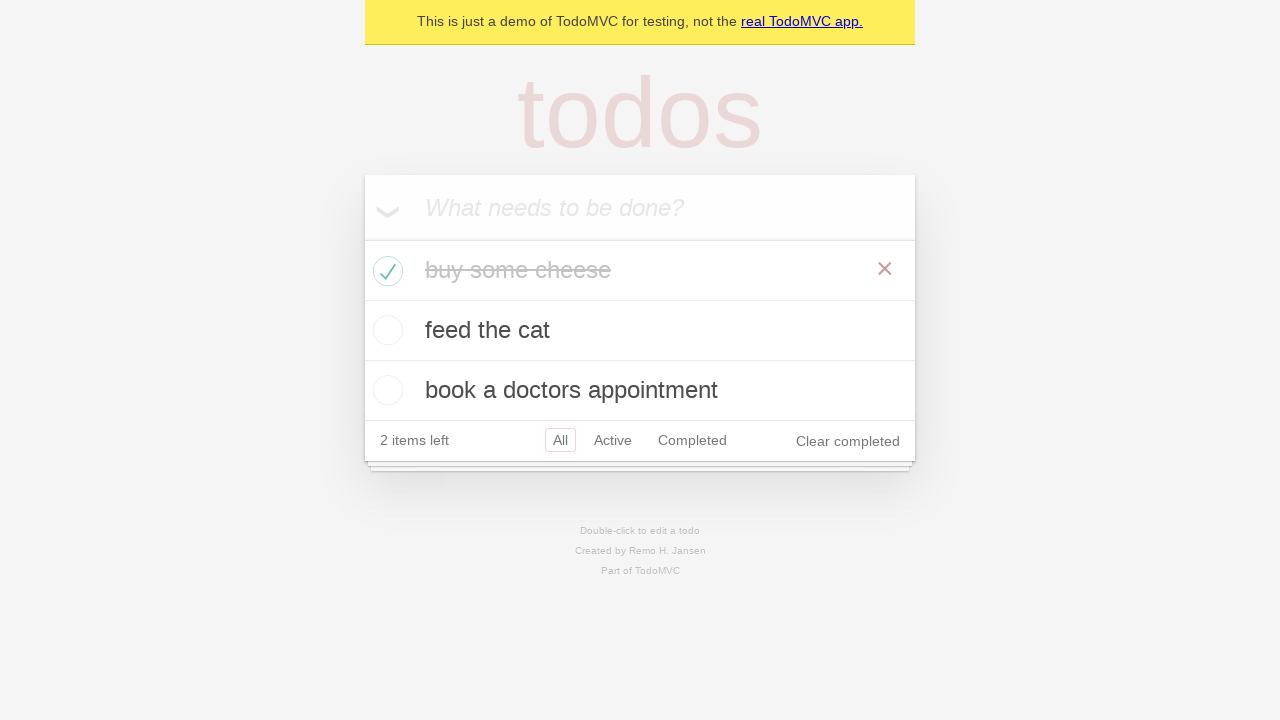

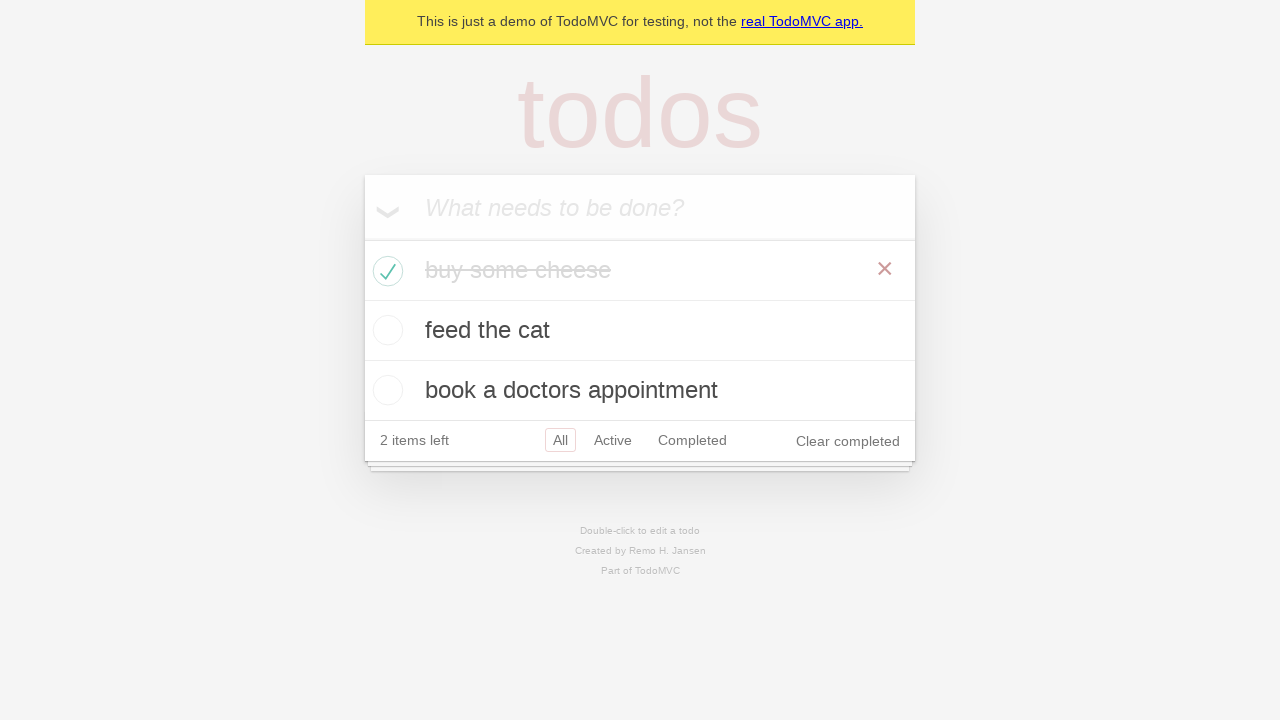